Tests the right-click functionality on the Right Click Me button

Starting URL: https://demoqa.com/

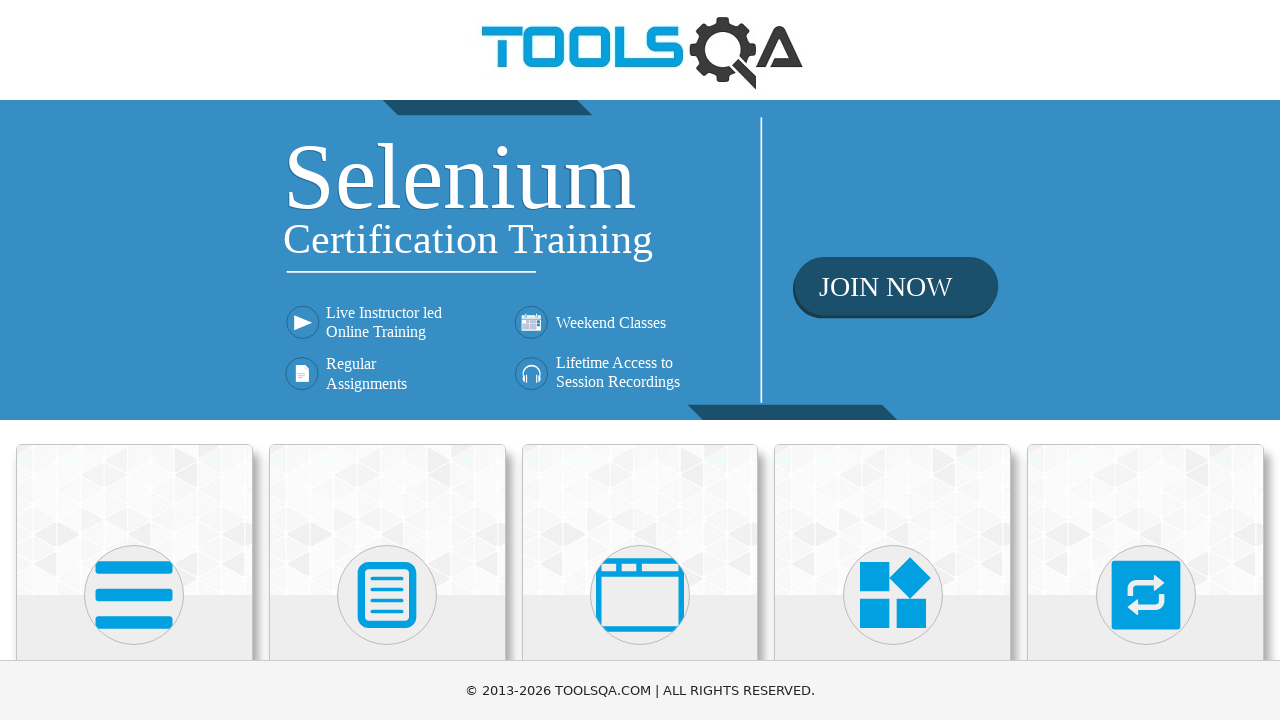

Clicked on Elements section at (134, 360) on text=Elements
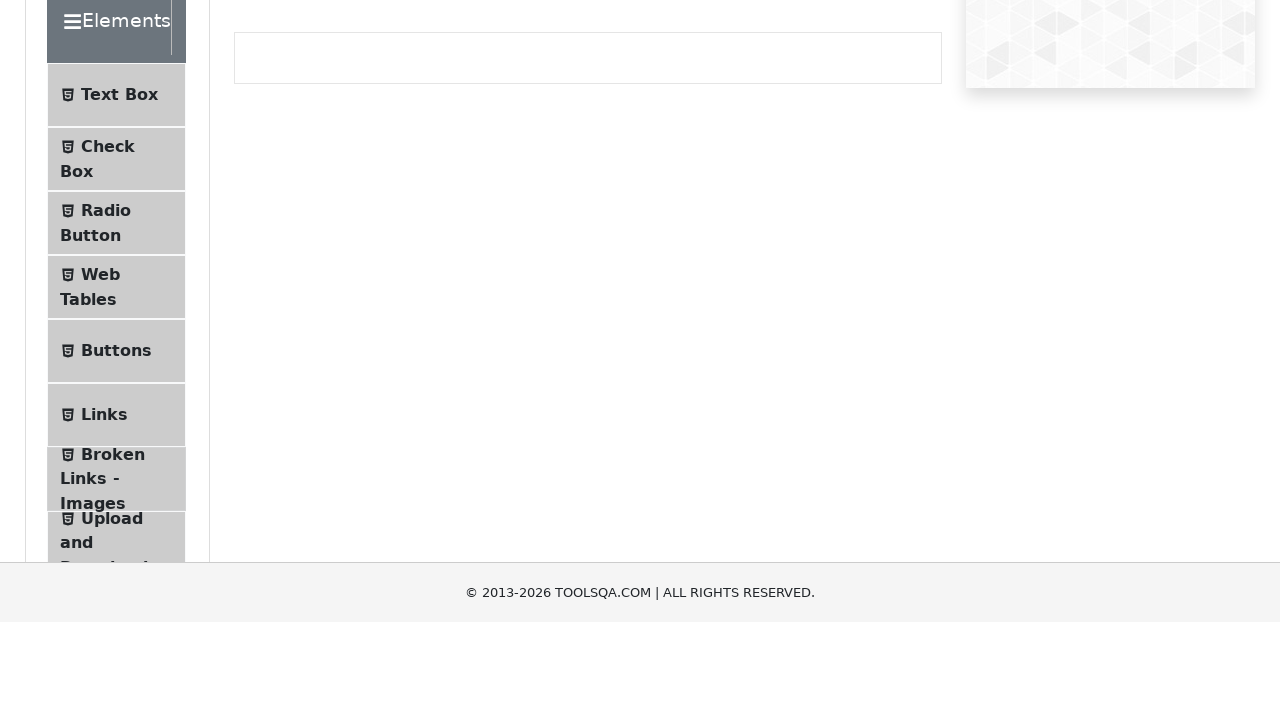

Clicked on Buttons menu item at (116, 517) on #item-4
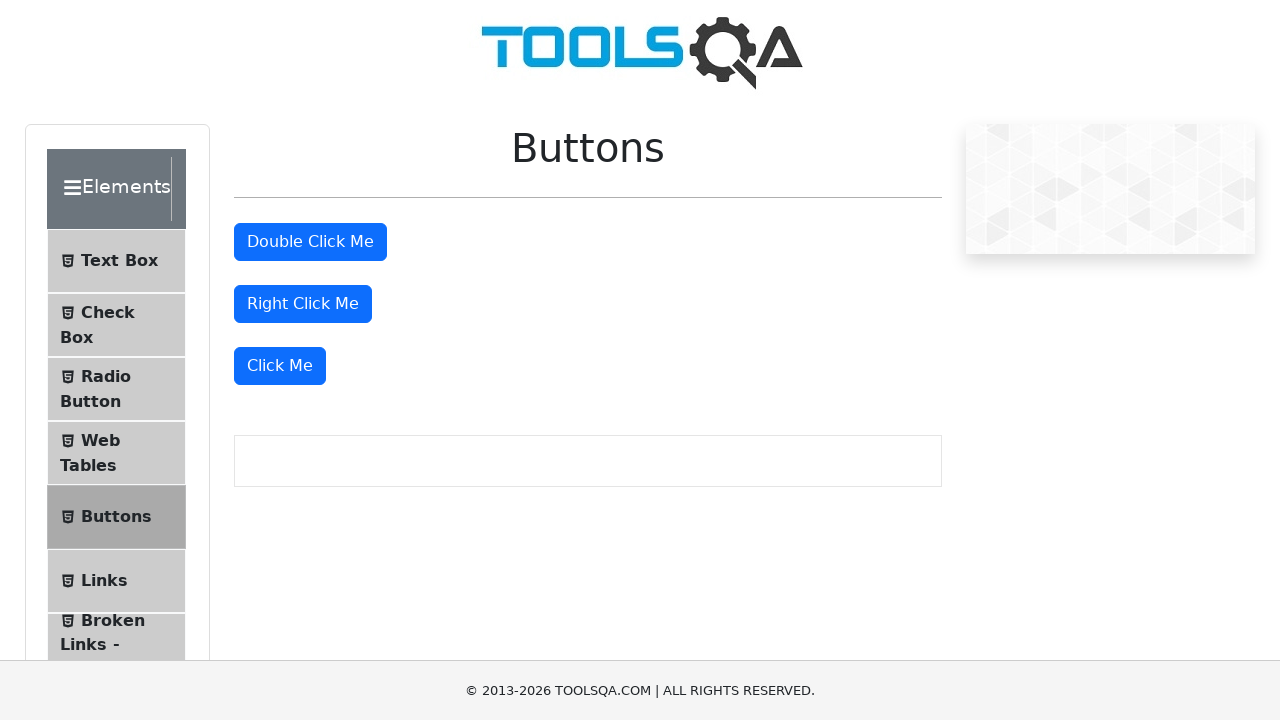

Right-clicked the 'Right Click Me' button at (303, 304) on #rightClickBtn
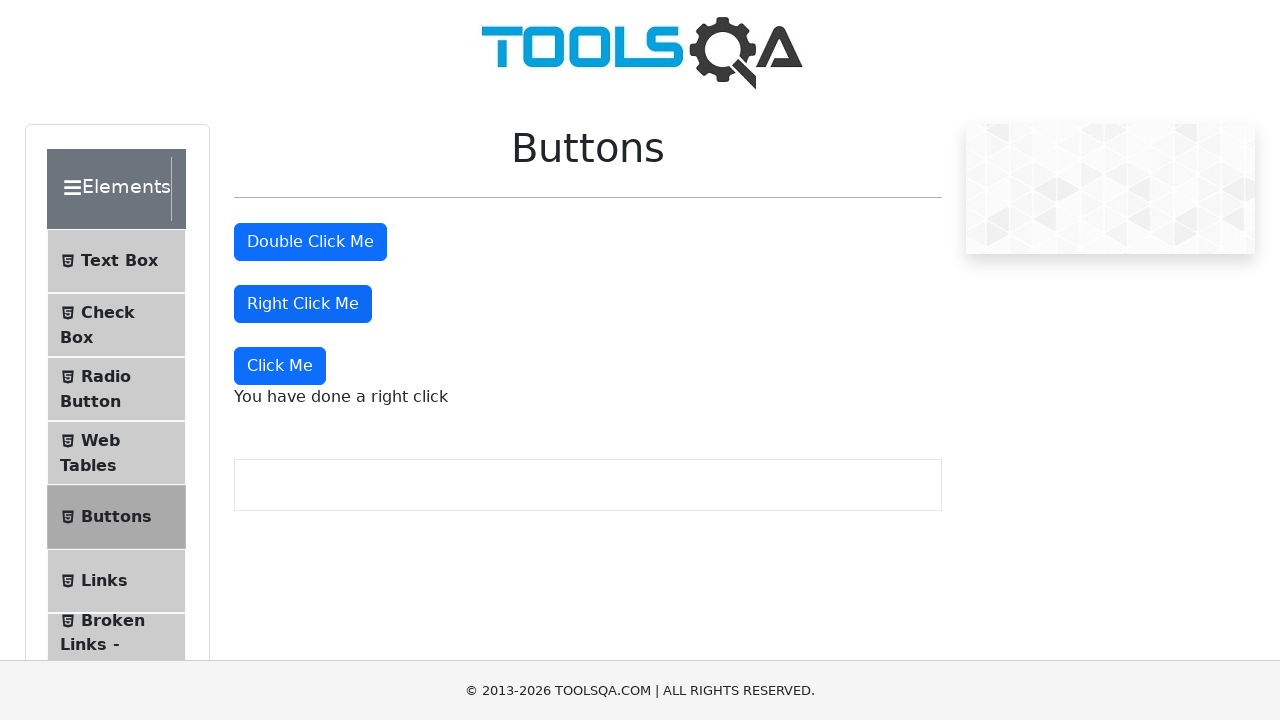

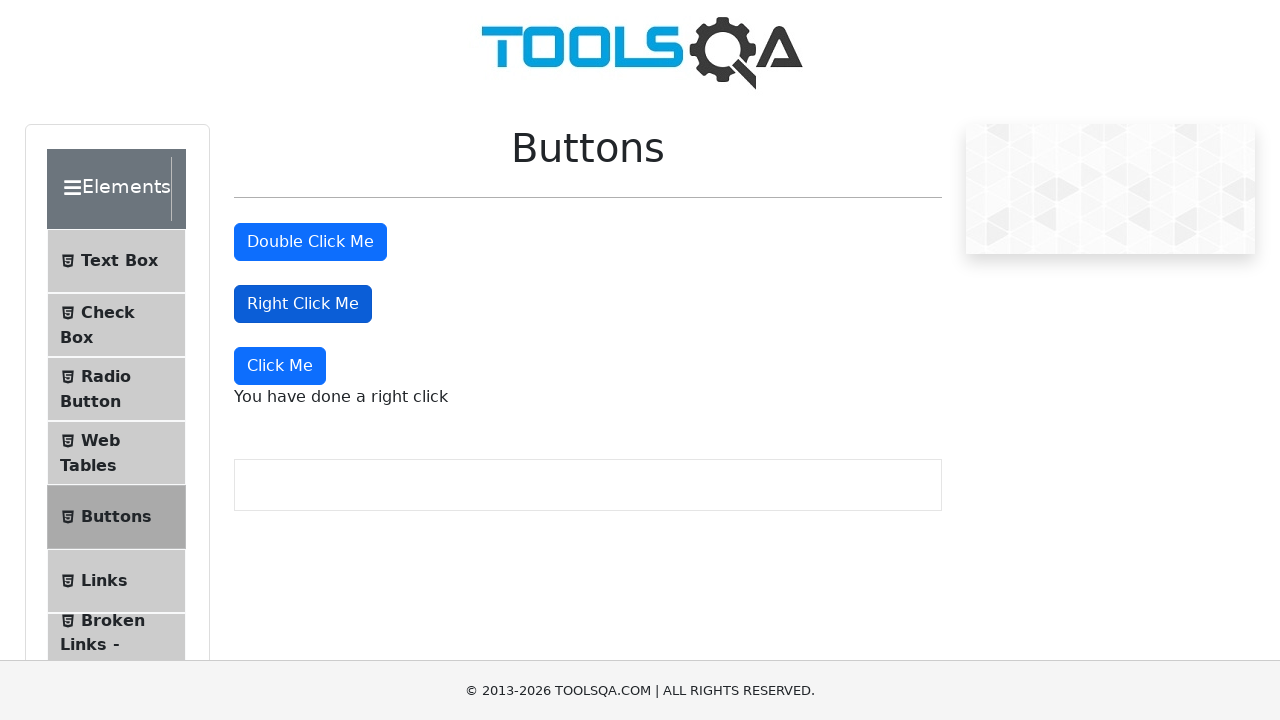